Tests jQuery UI datepicker widget by opening the datepicker, navigating forward two months, and selecting a specific date from the calendar.

Starting URL: https://jqueryui.com/datepicker/

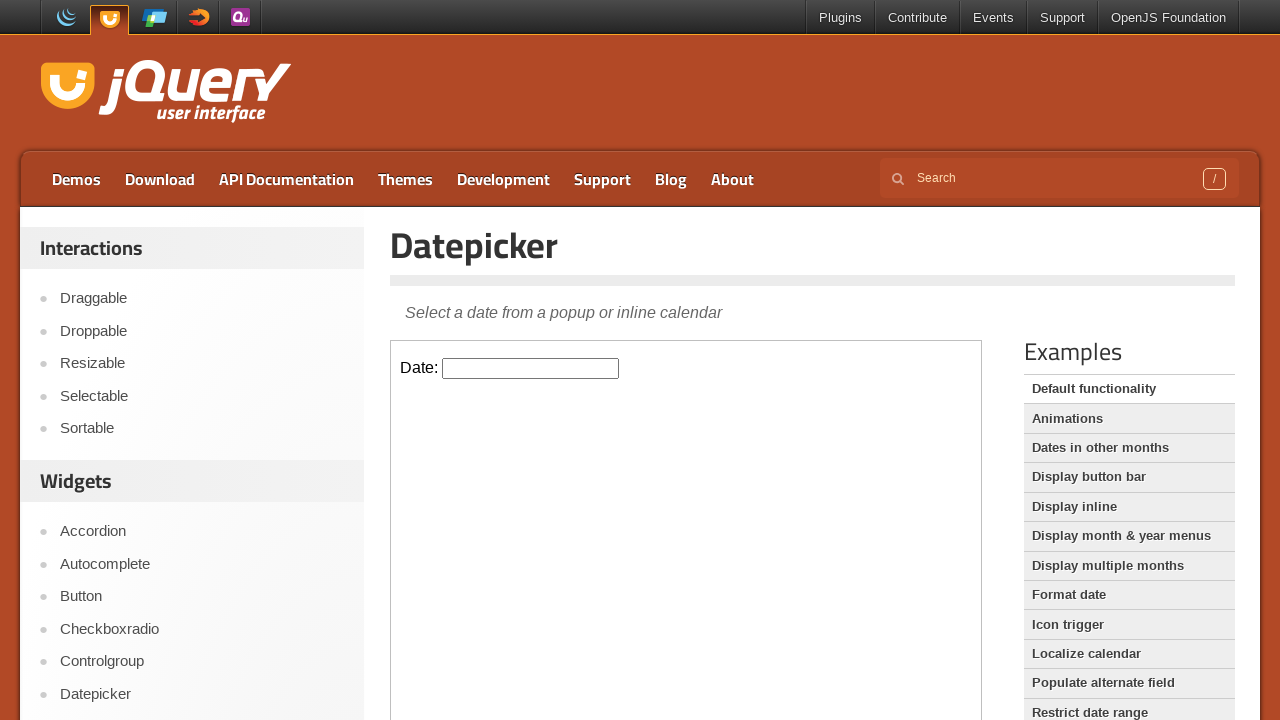

Located the demo iframe containing the datepicker widget
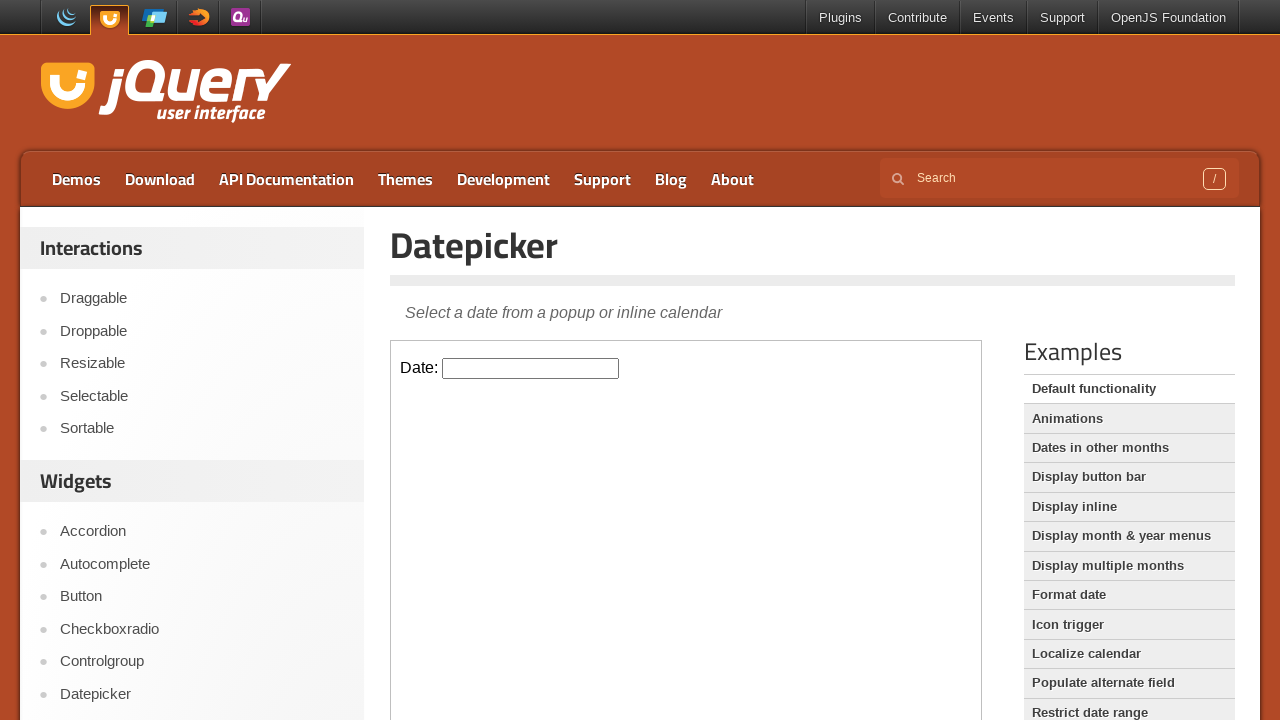

Clicked on the datepicker input field to open the calendar at (531, 368) on iframe.demo-frame >> nth=0 >> internal:control=enter-frame >> #datepicker
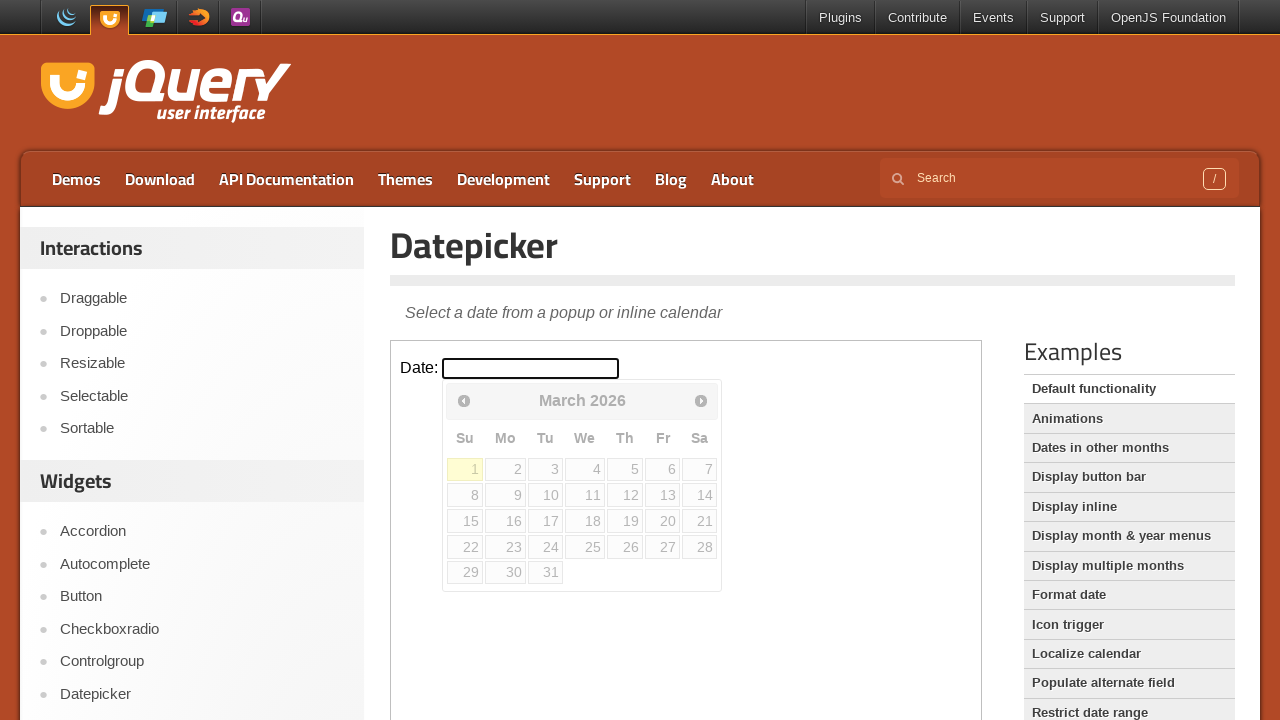

Clicked next month button (iteration 1 of 2) to navigate forward one month at (701, 400) on iframe.demo-frame >> nth=0 >> internal:control=enter-frame >> xpath=//*[@id='ui-
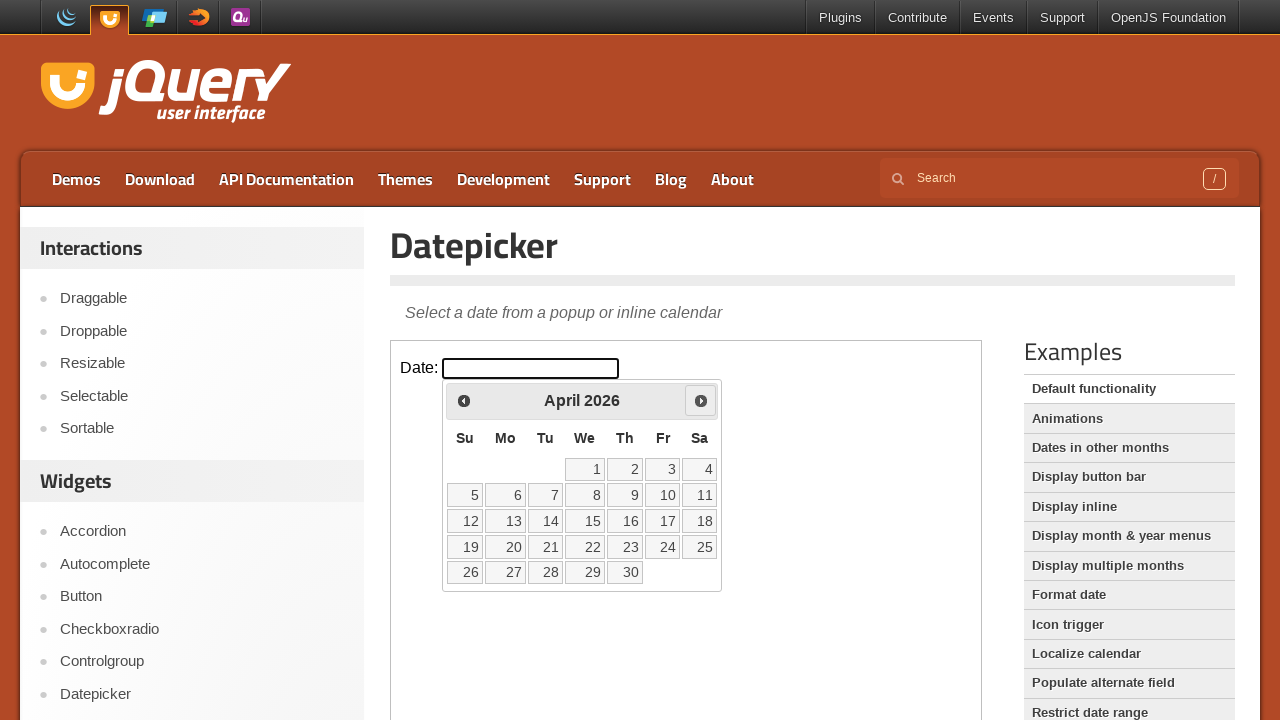

Clicked next month button (iteration 2 of 2) to navigate forward one month at (701, 400) on iframe.demo-frame >> nth=0 >> internal:control=enter-frame >> xpath=//*[@id='ui-
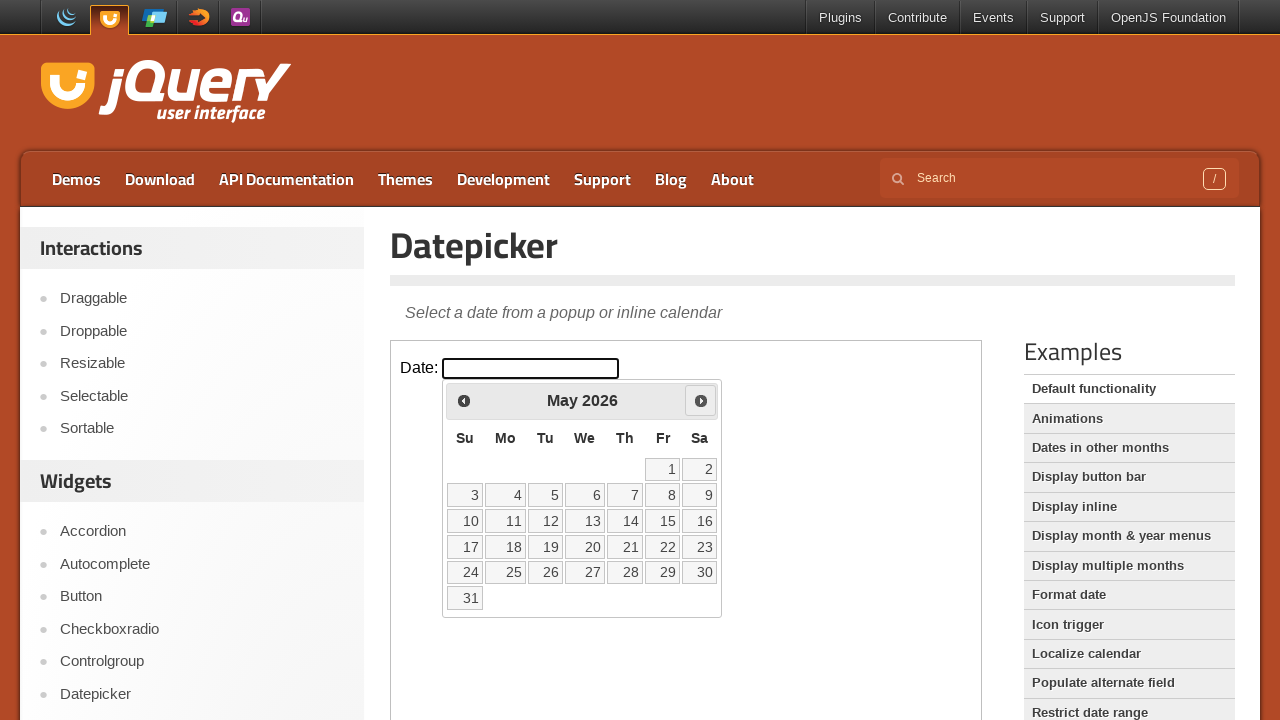

Selected a specific date (Tuesday of second week) from the calendar at (545, 495) on iframe.demo-frame >> nth=0 >> internal:control=enter-frame >> #ui-datepicker-div
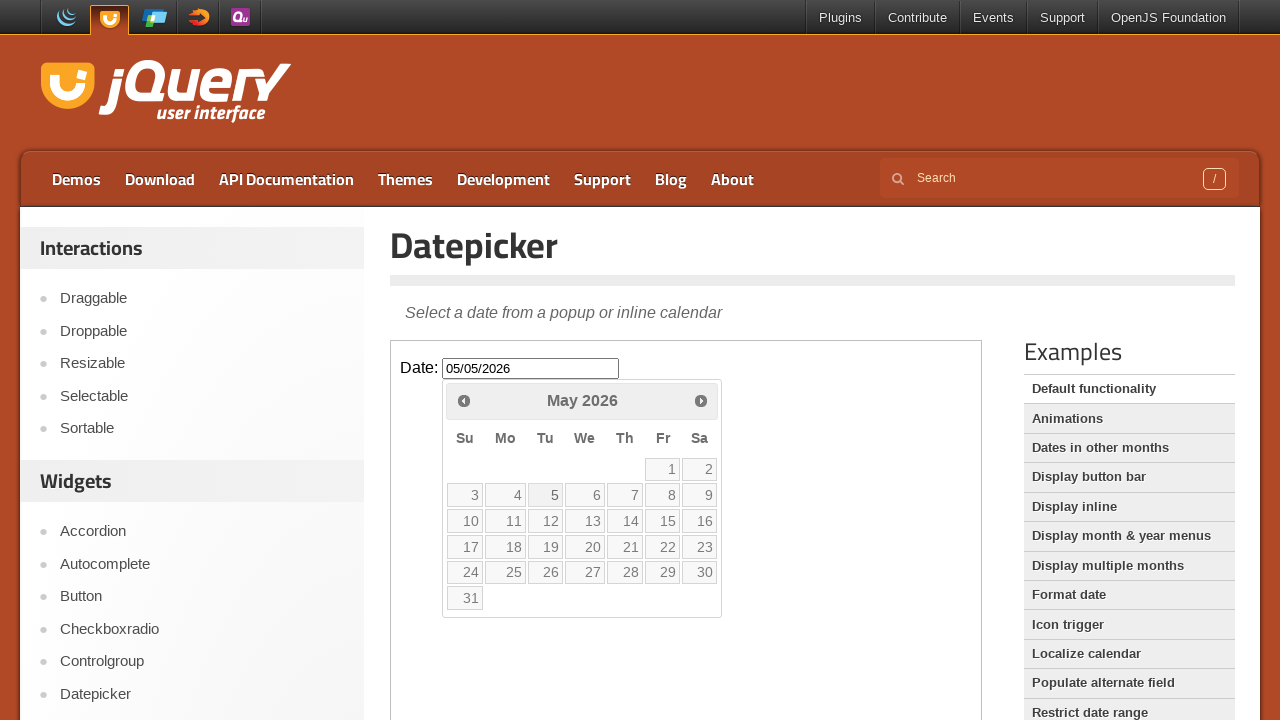

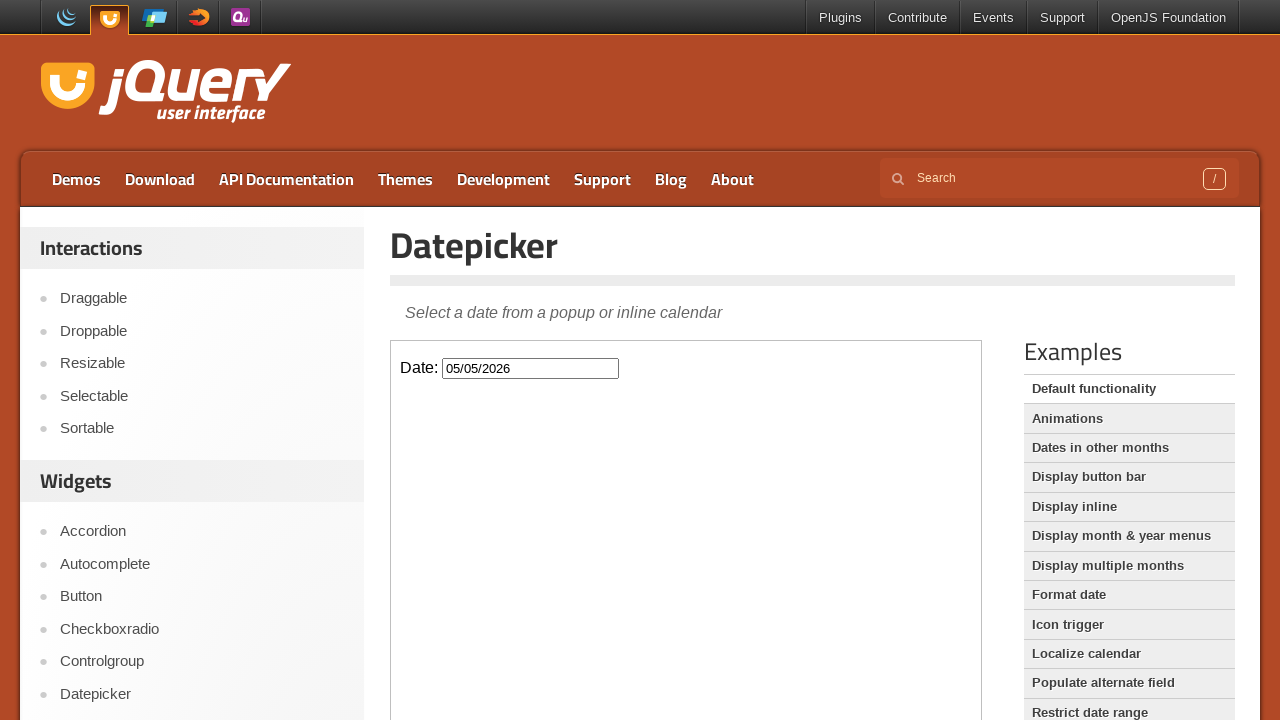